Navigates through pagination on a baby names website to find a specific name by clicking "Next" until the name "Amoora" is found

Starting URL: http://www.babynames.merschat.com/popular.cgi

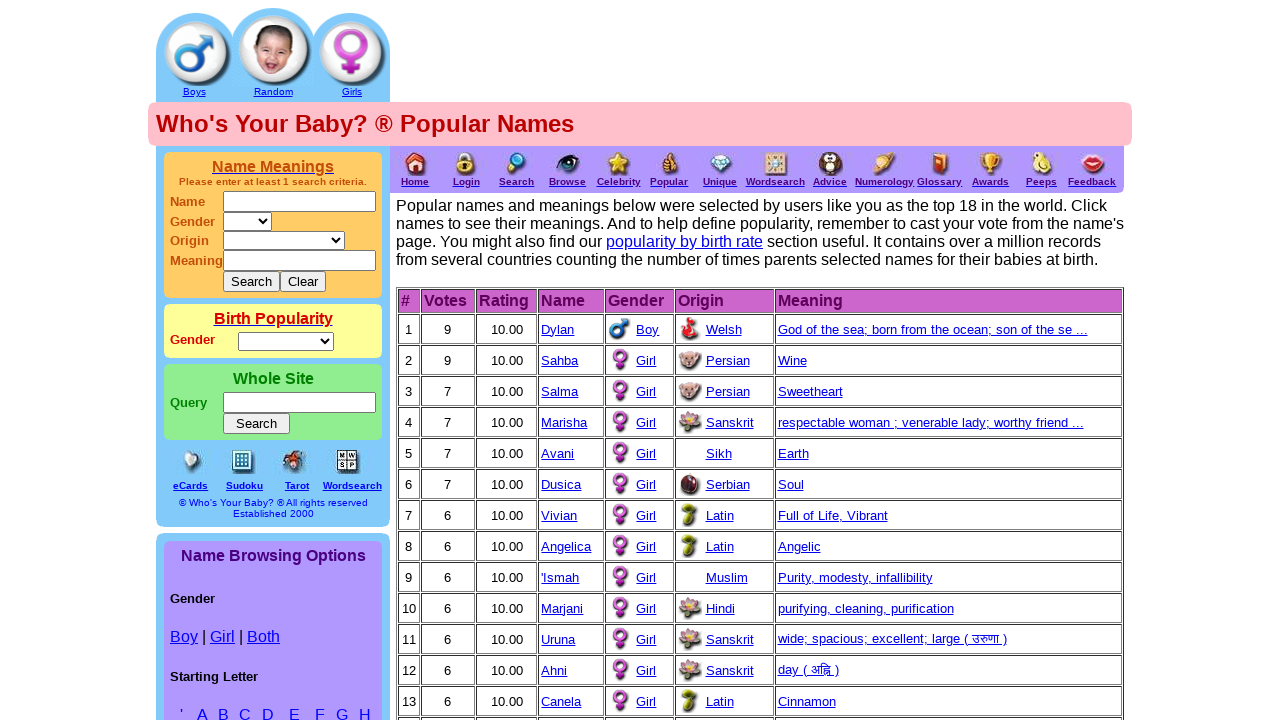

Navigated to baby names website
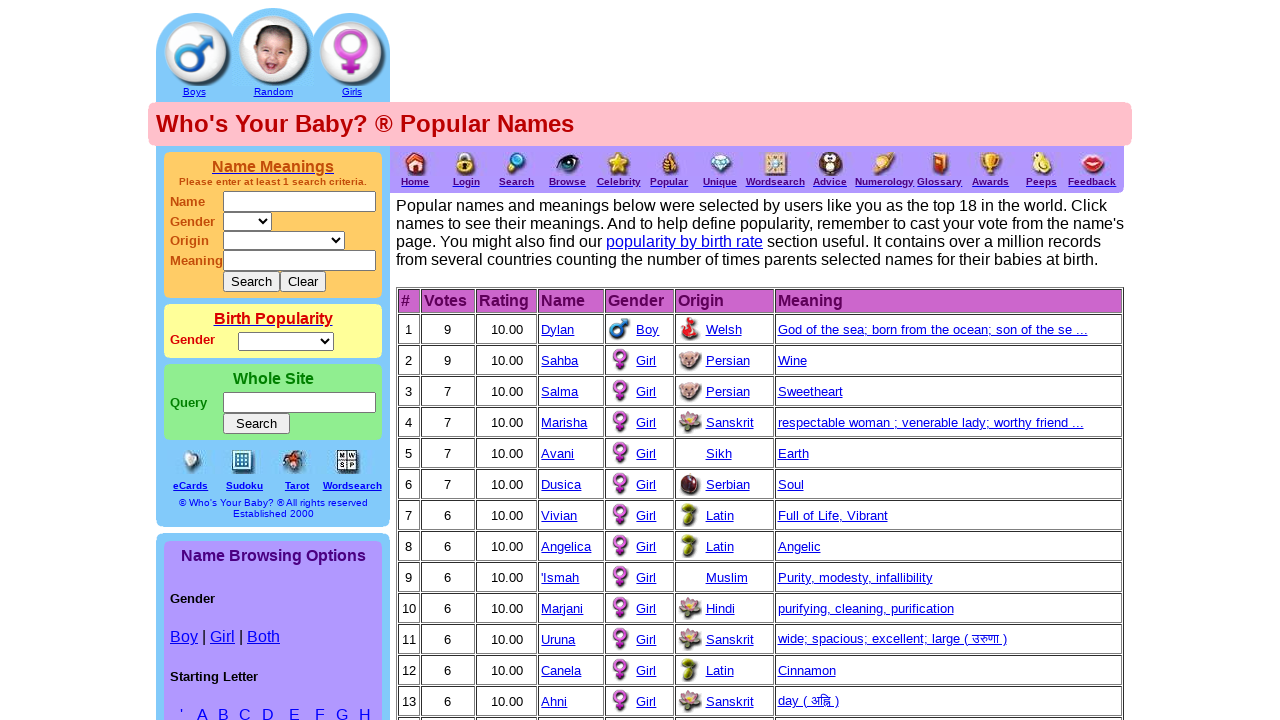

Searched for 'Amoora' on current page
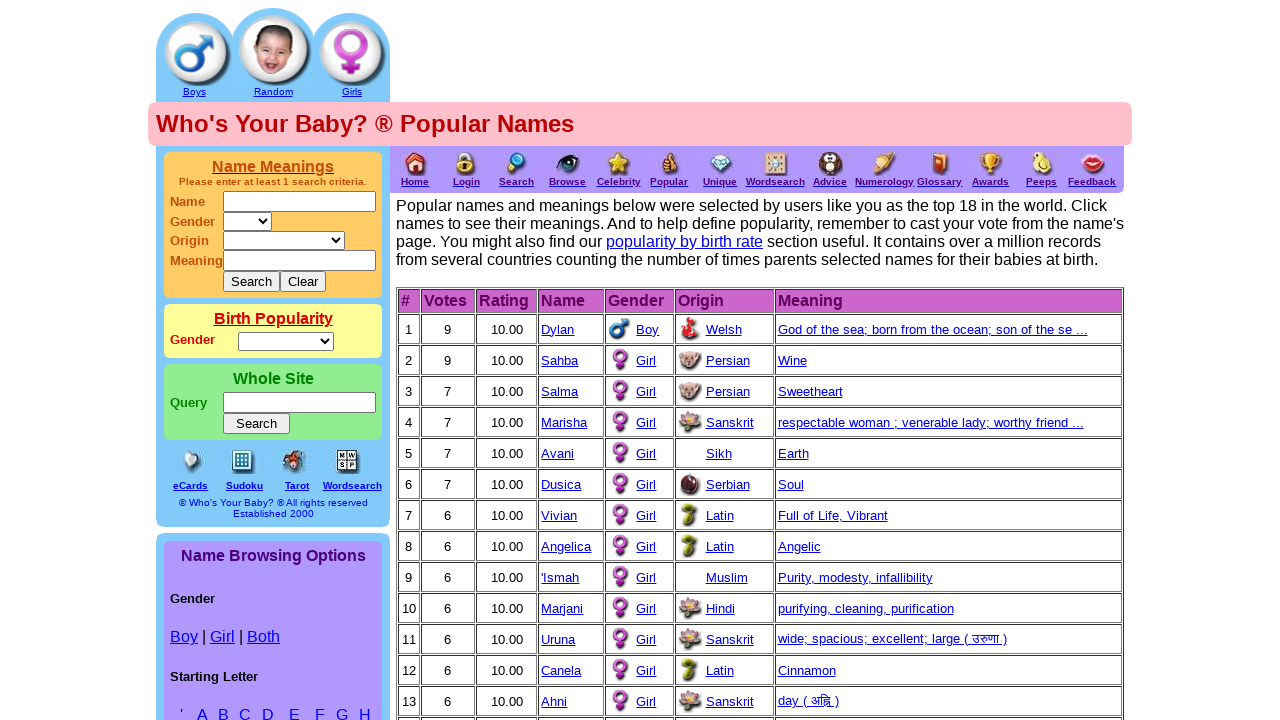

Clicked Next button to navigate to next page at (981, 361) on xpath=//font[text()='Next']/..
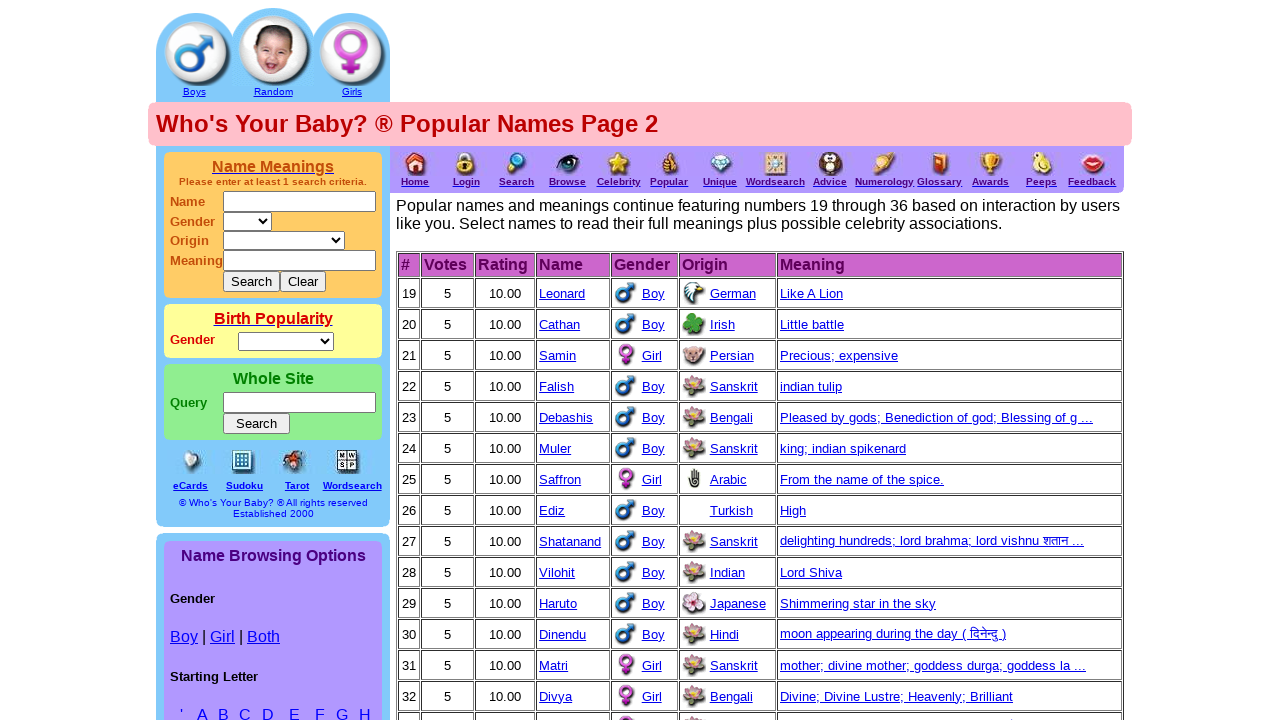

Searched for 'Amoora' on new page
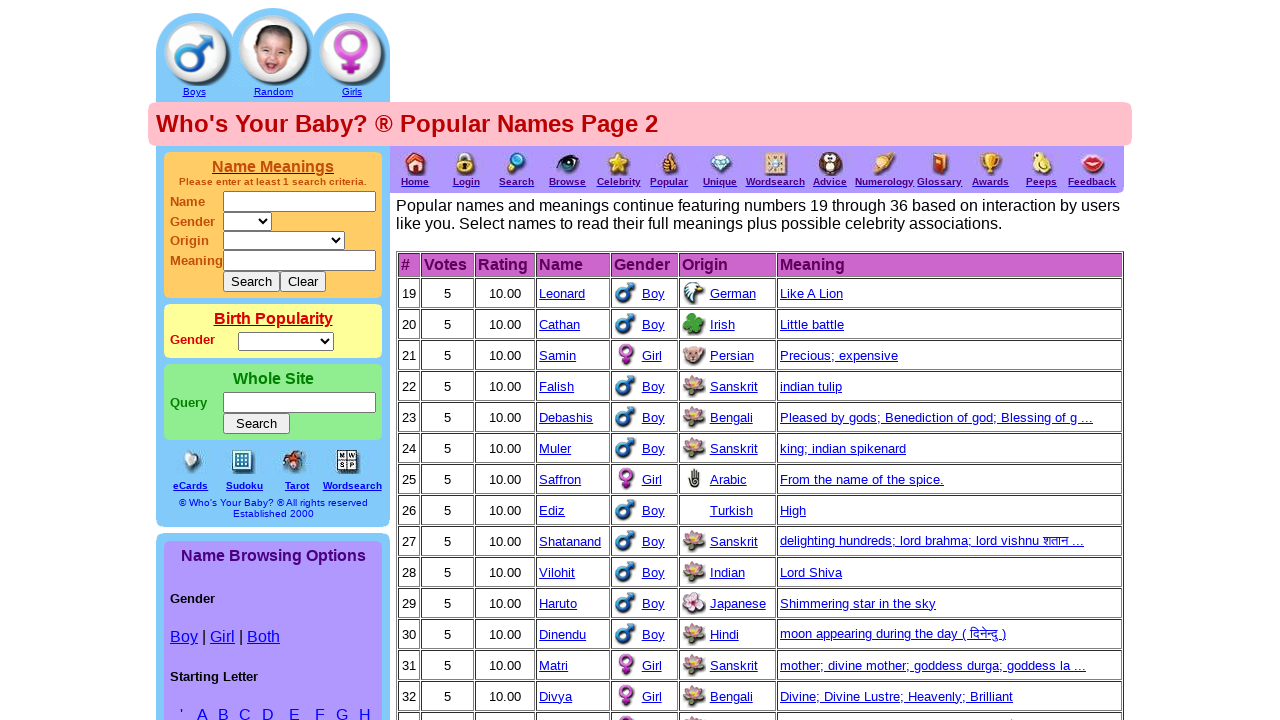

Found name with title: Amoora meanings and popularity.
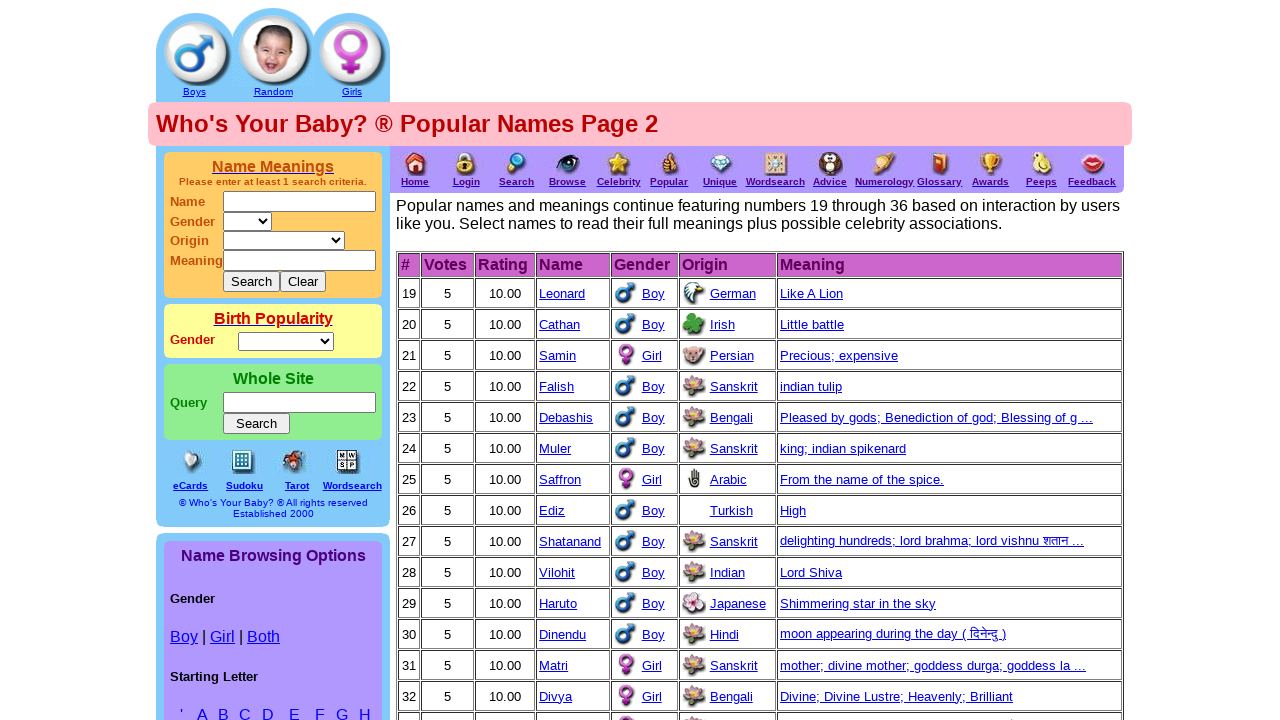

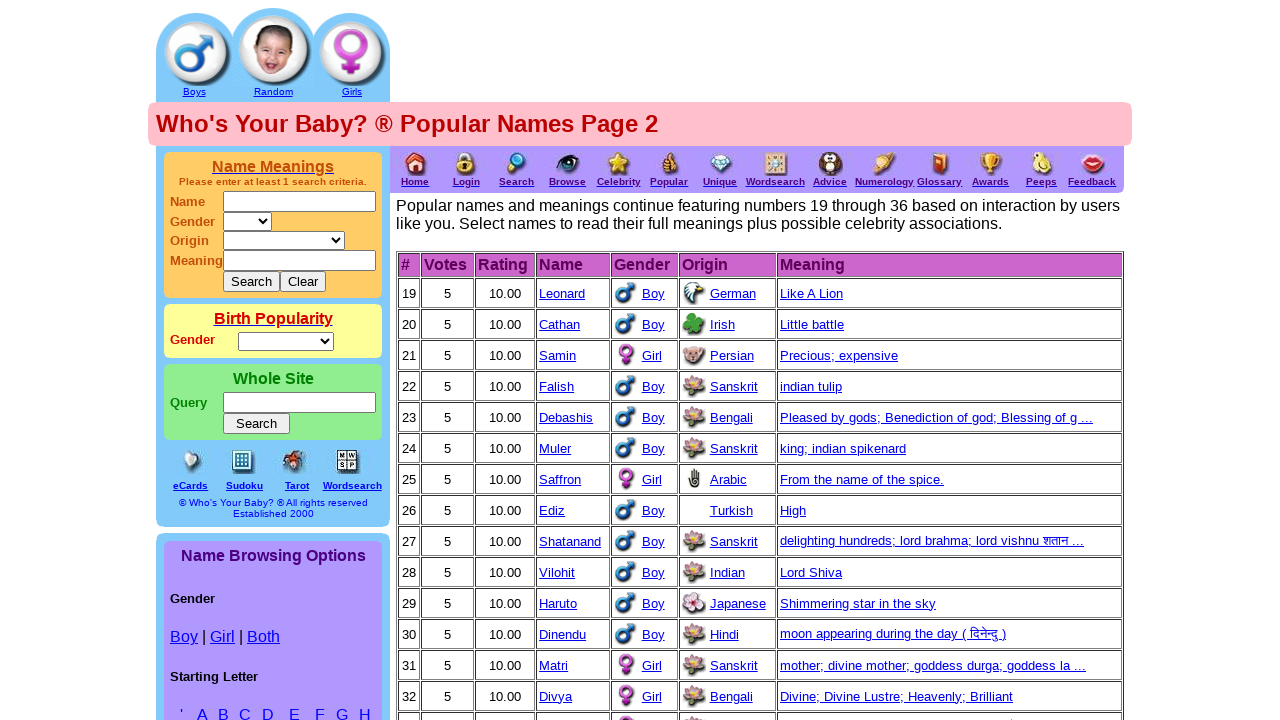